Fills out a registration form by entering personal information, selecting hobbies, gender, skills, and date of birth

Starting URL: https://demo.automationtesting.in/Register.html

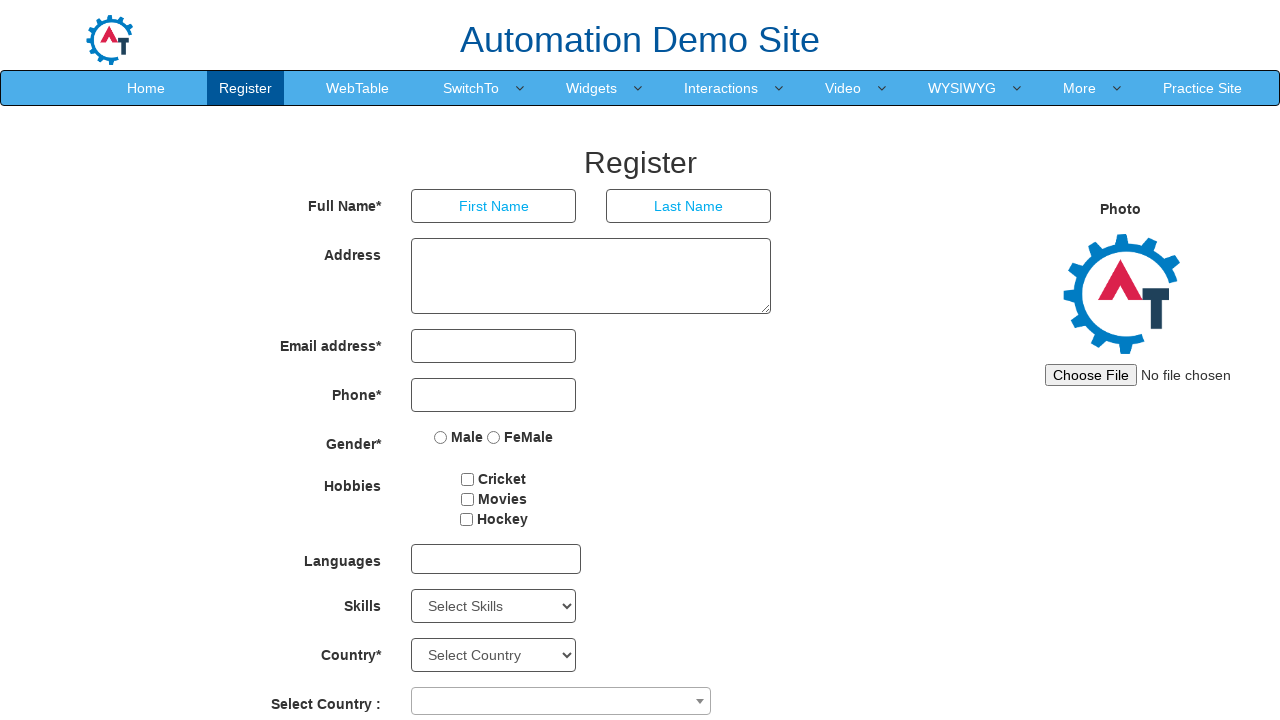

Filled first name field with 'Avishkar' on input[ng-model='FirstName']
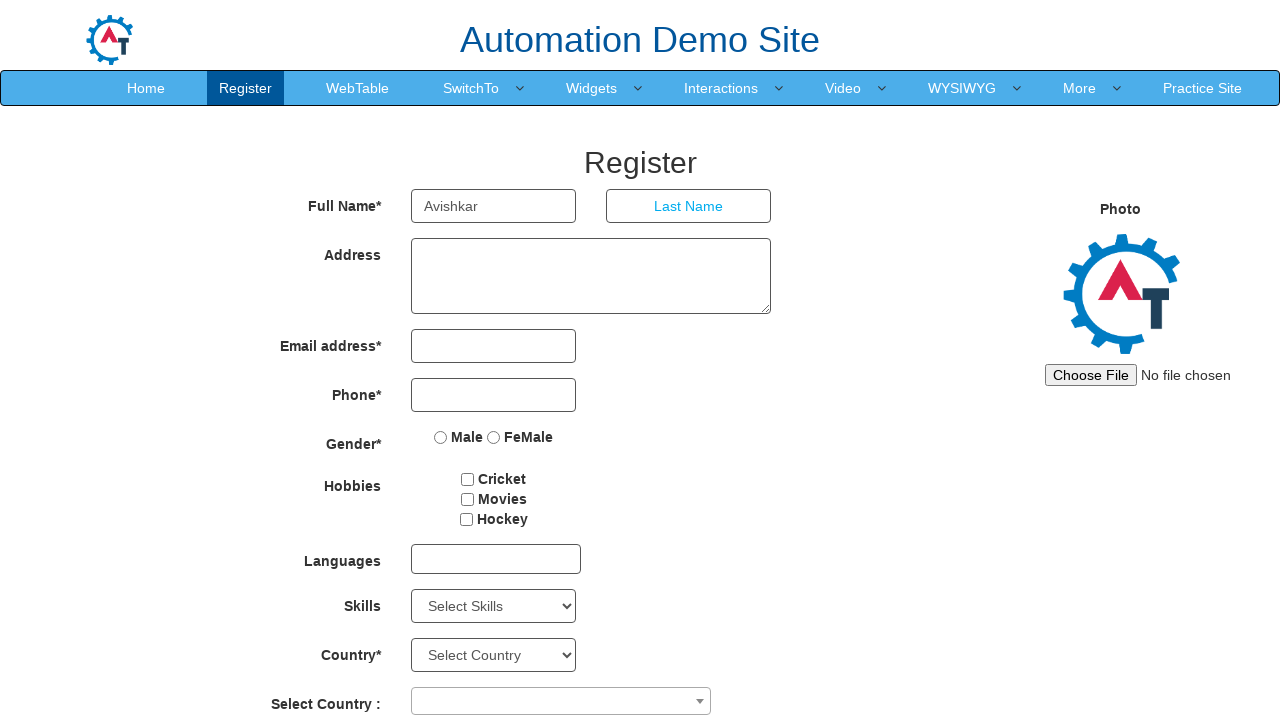

Filled last name field with 'Hongekar' on input[ng-model='LastName']
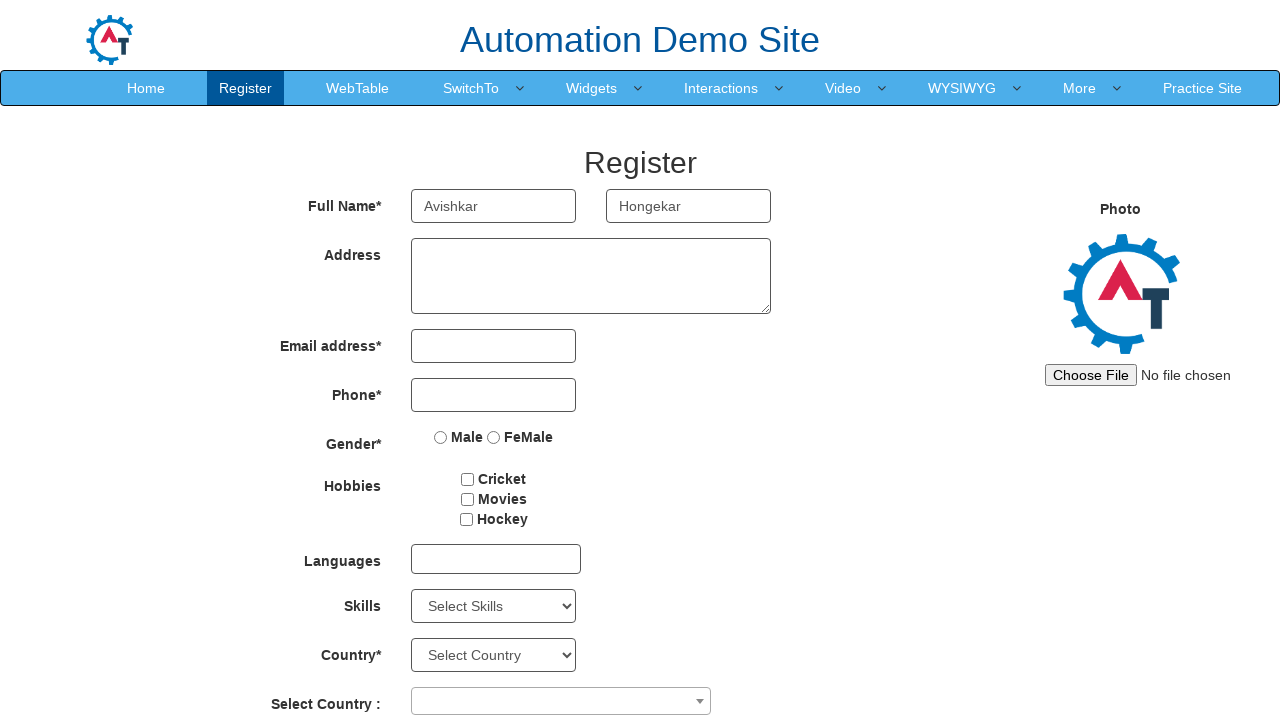

Filled email address field with 'avishkar@gmail.com' on input[ng-model='EmailAdress']
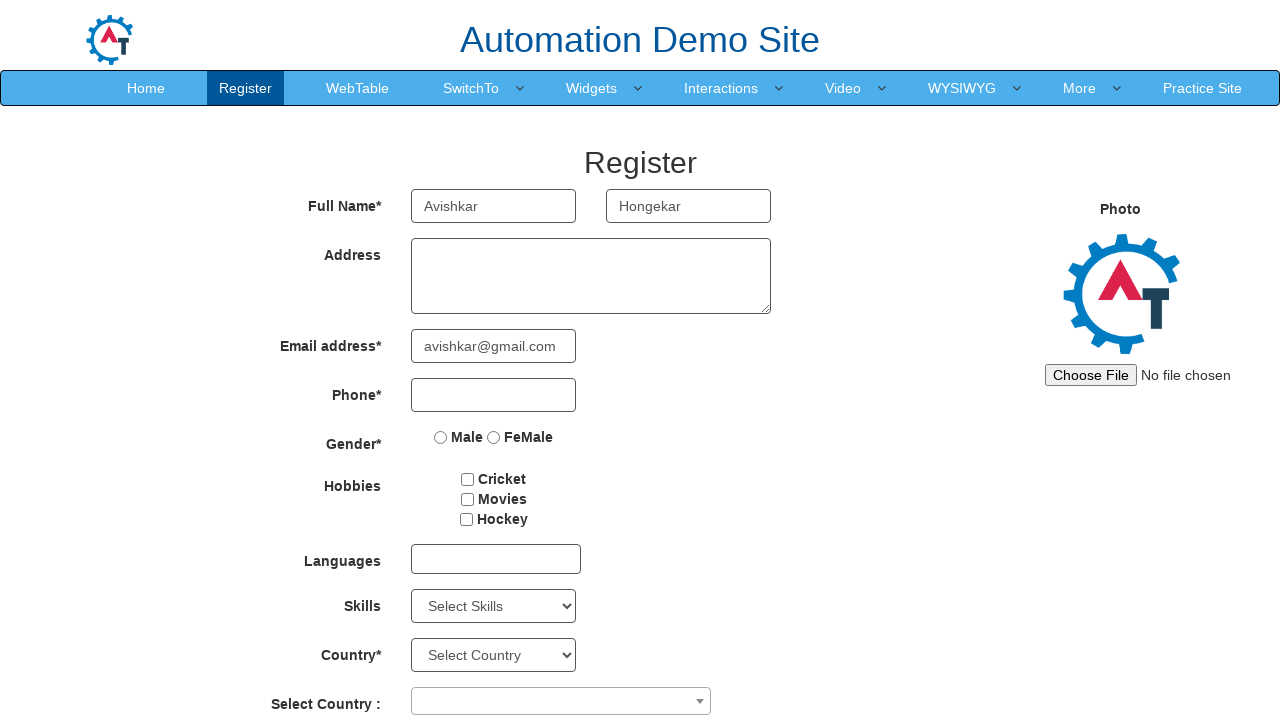

Located Movies checkbox
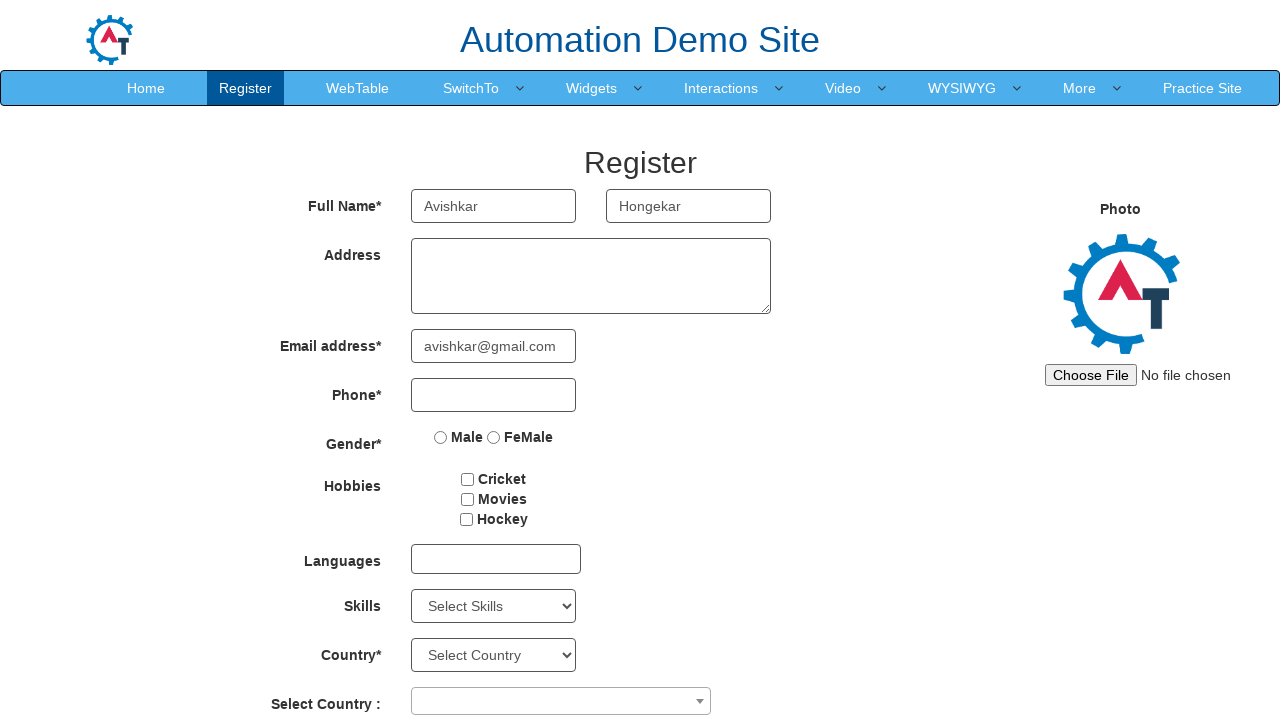

Selected Movies hobby checkbox at (467, 499) on input[type='checkbox'][value='Movies']
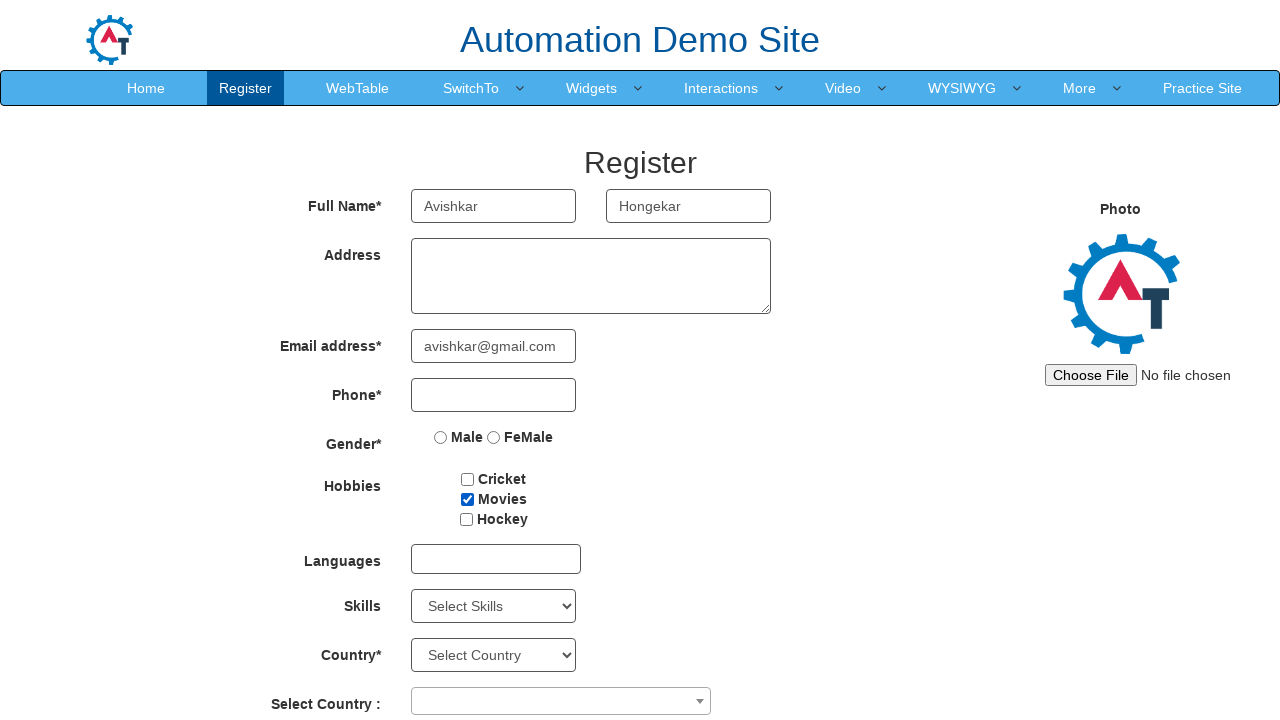

Selected Male gender radio button at (441, 437) on input[ng-model='radiovalue'][value='Male']
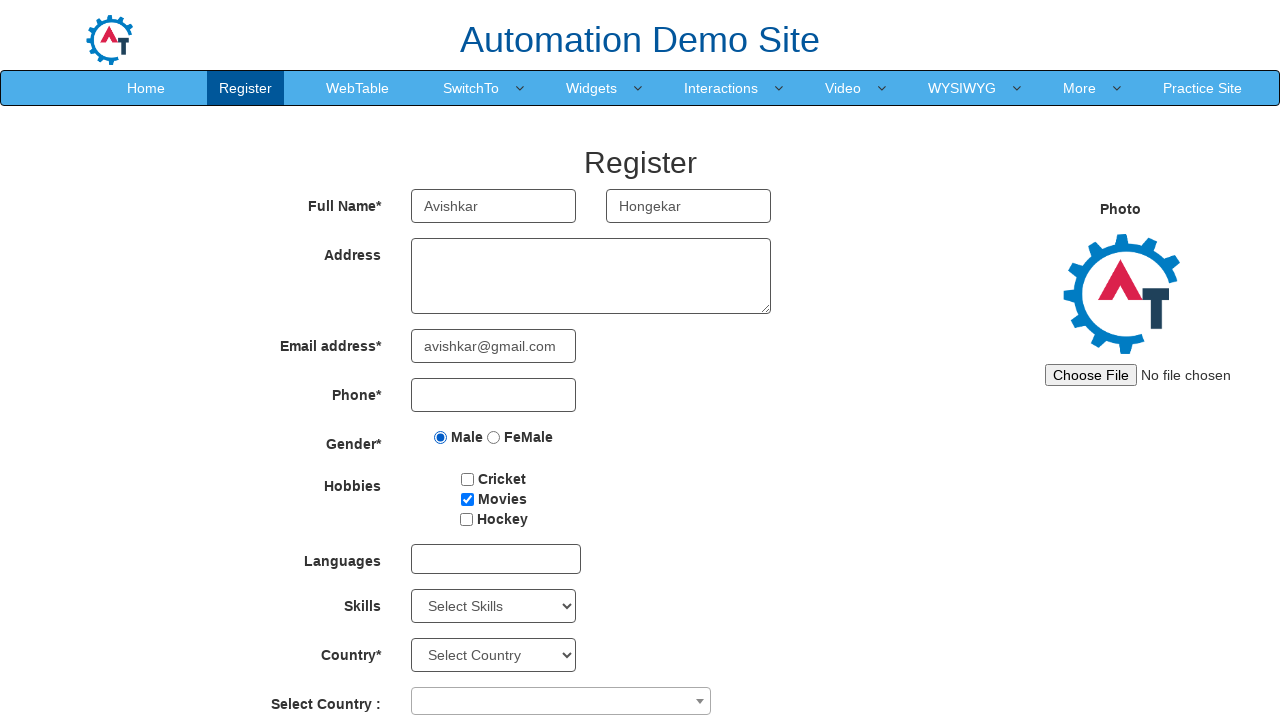

Selected CSS from Skills dropdown on #Skills
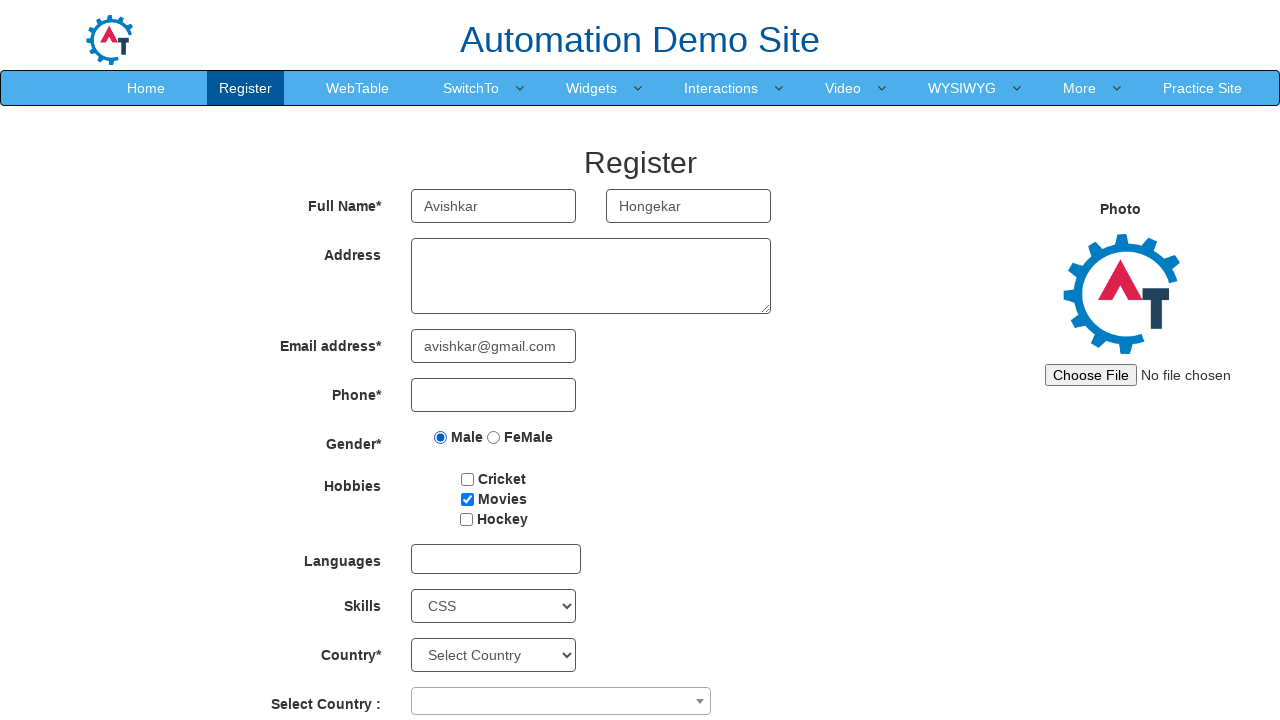

Selected birth year 2001 on #yearbox
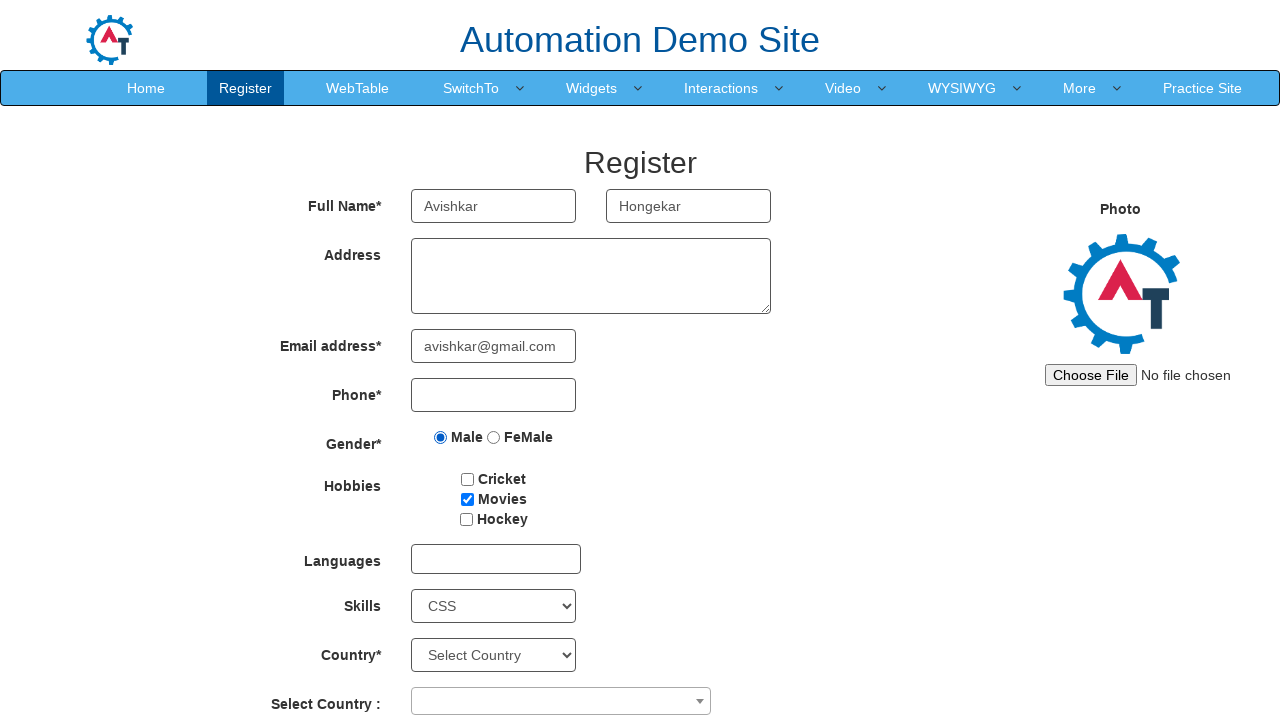

Selected birth month October on #basicBootstrapForm > div:nth-child(11) > div:nth-child(3) > select
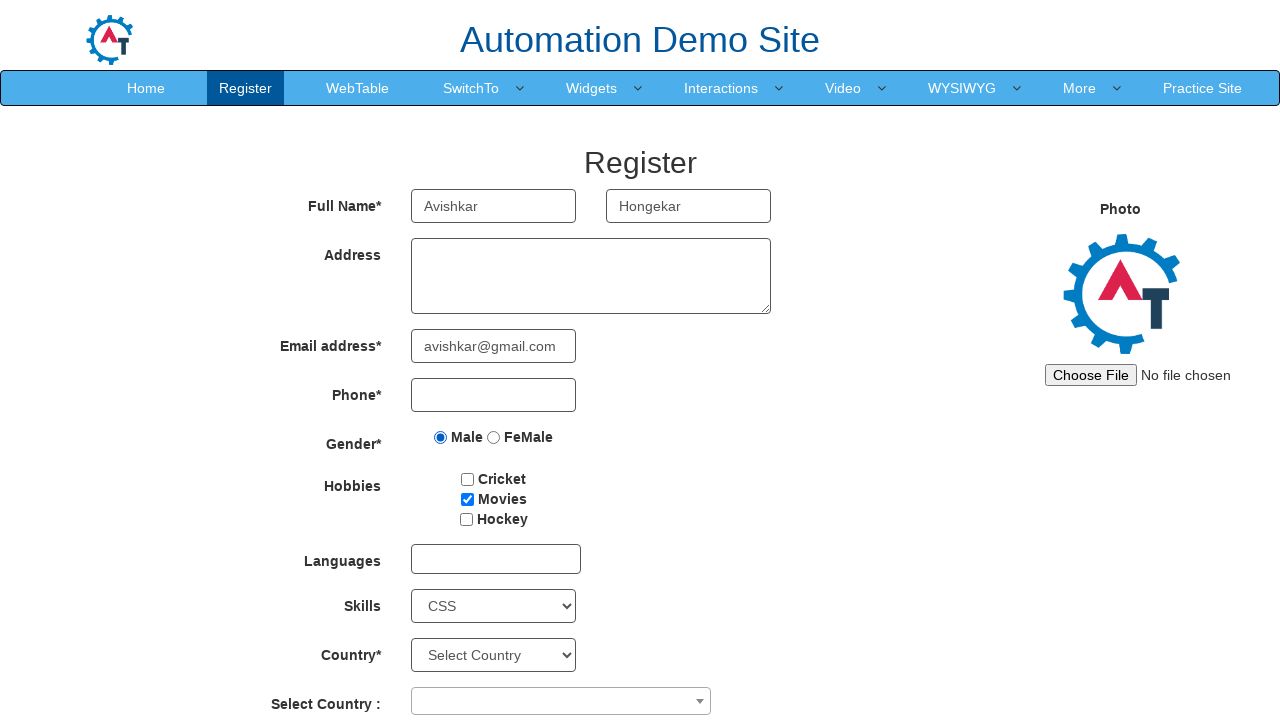

Selected birth day 19 on #daybox
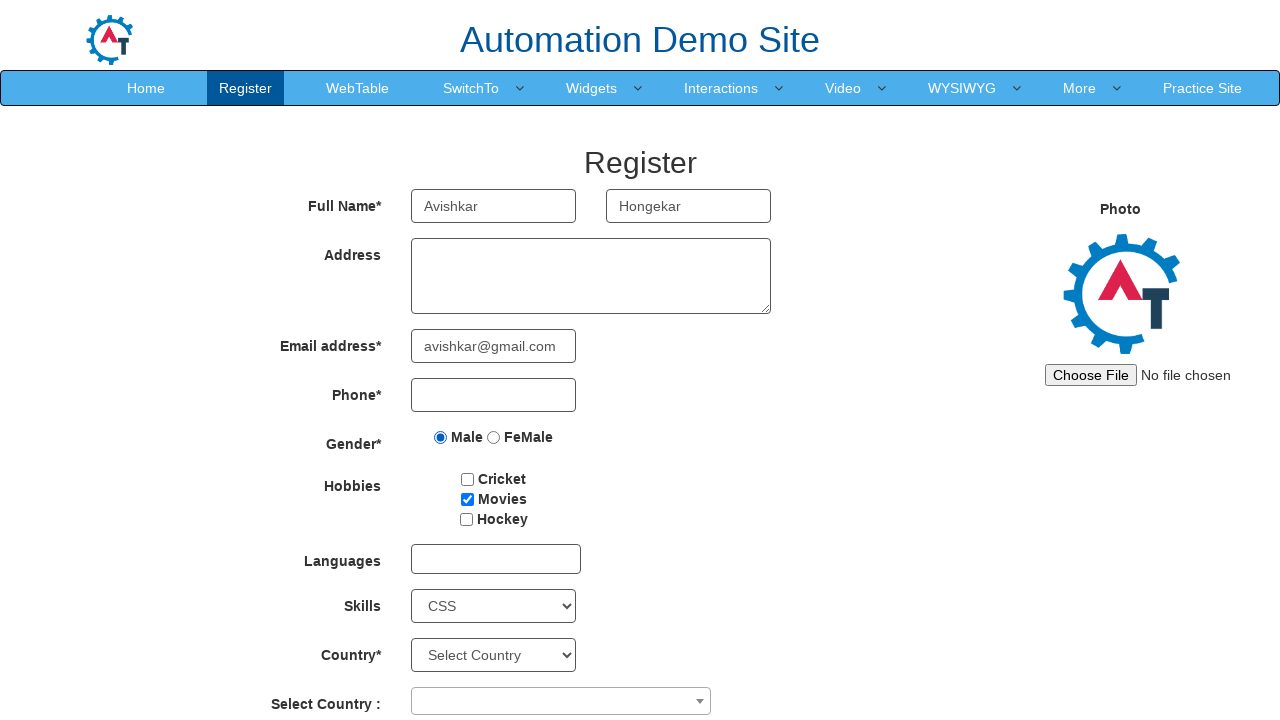

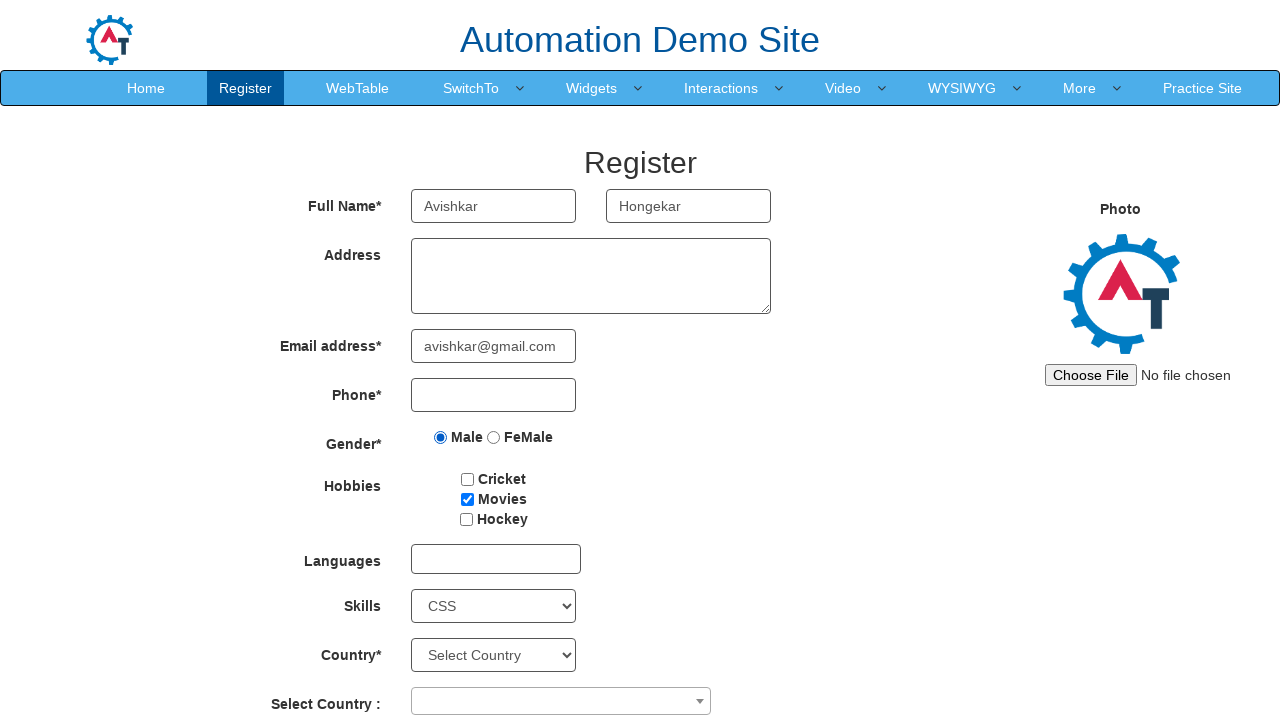